Tests navigation on calculator.net by searching for terms, clicking on the Mortgage Calculator link, and locating various elements on the page including body, links, and search input.

Starting URL: https://www.calculator.net/

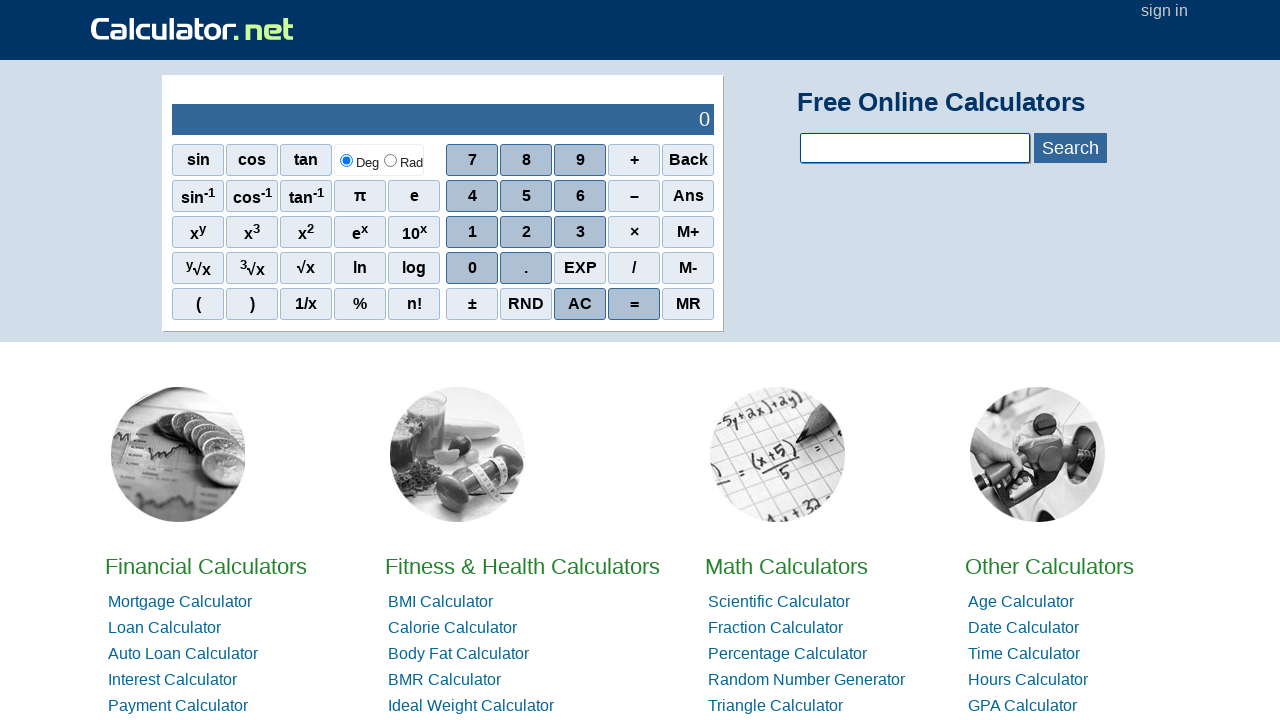

Filled search term input with 'sadadad' on #calcSearchTerm
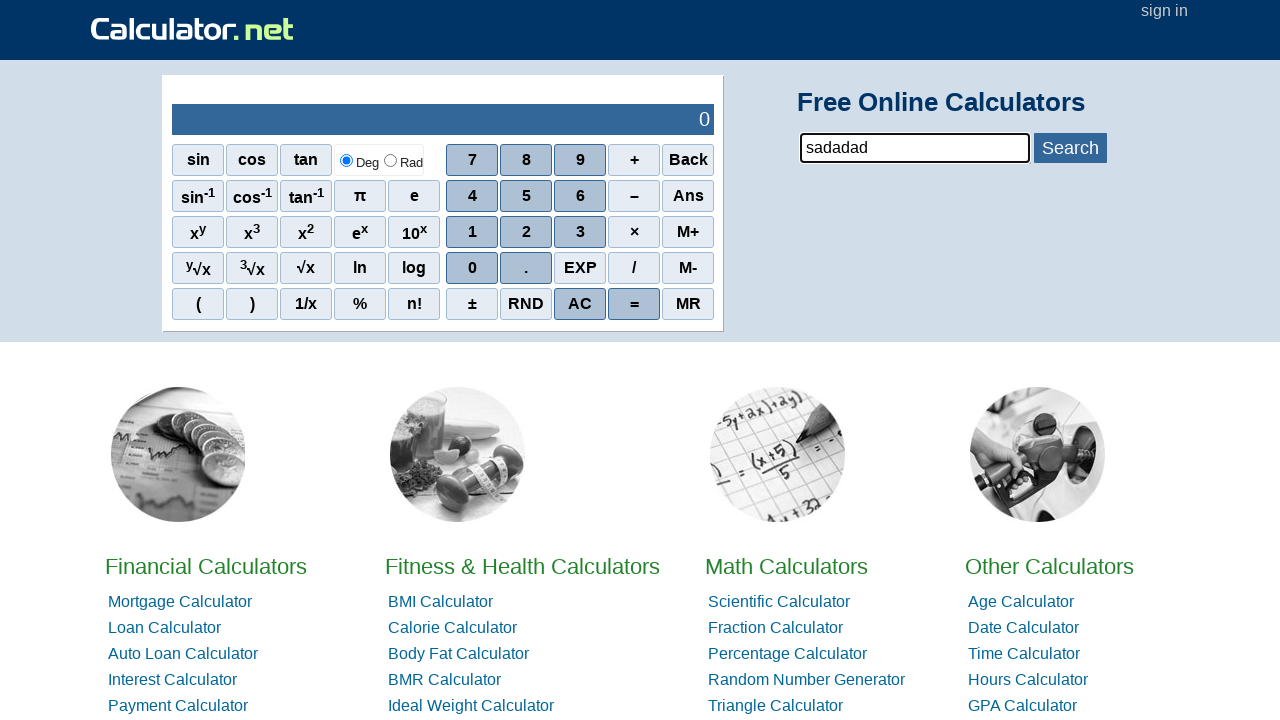

Clicked on Mortgage Calculator link at (180, 602) on a:text('Mortgage Calculator')
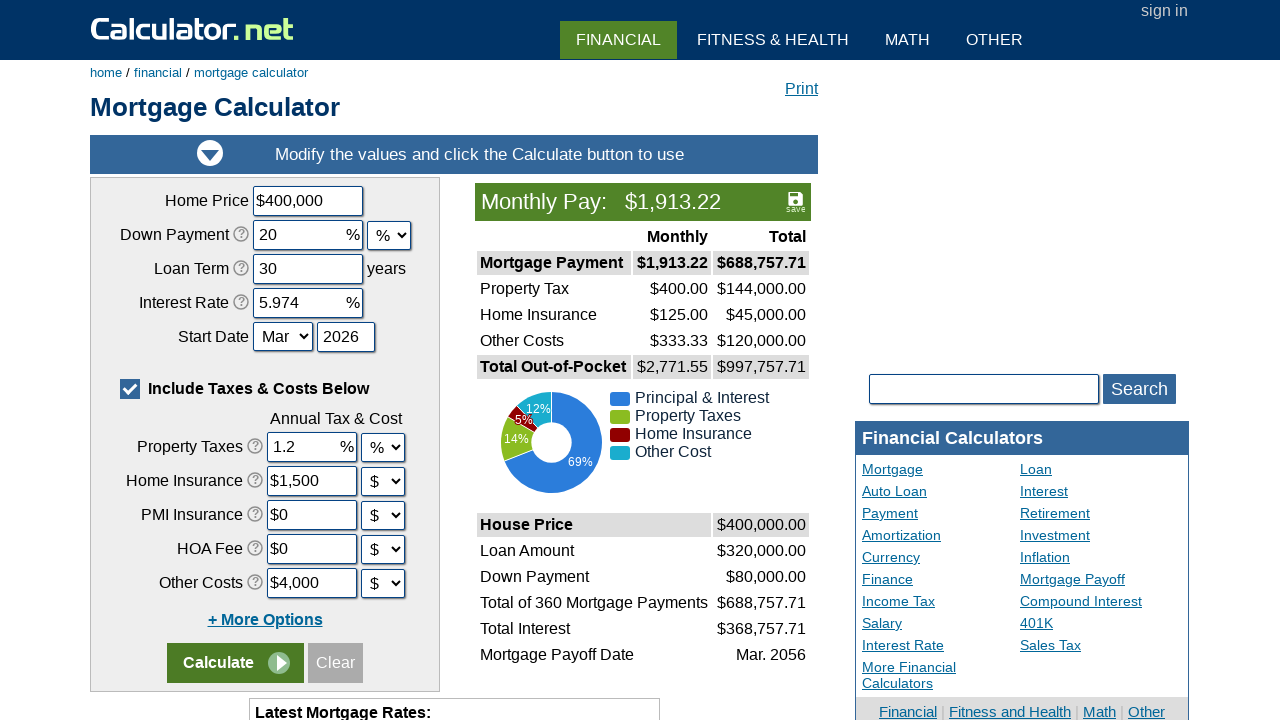

Waited for page to load (domcontentloaded state)
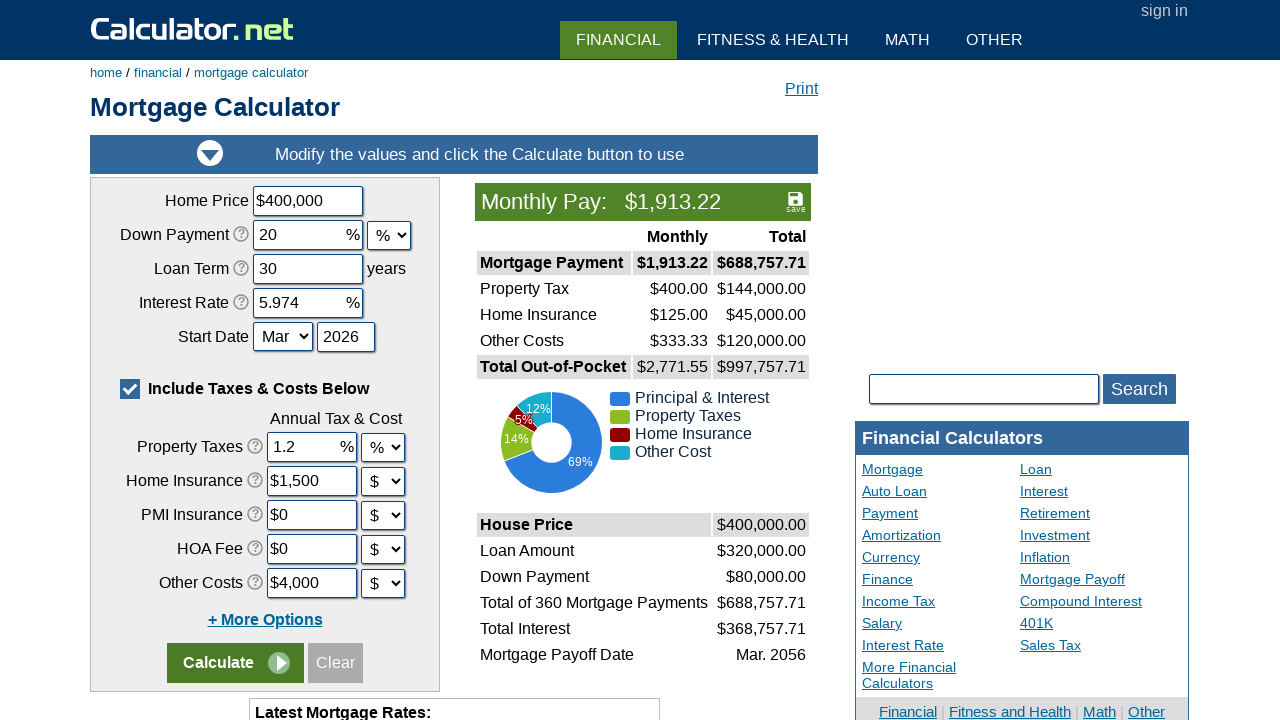

Filled search term input with 'abcd' on input#calcSearchTerm
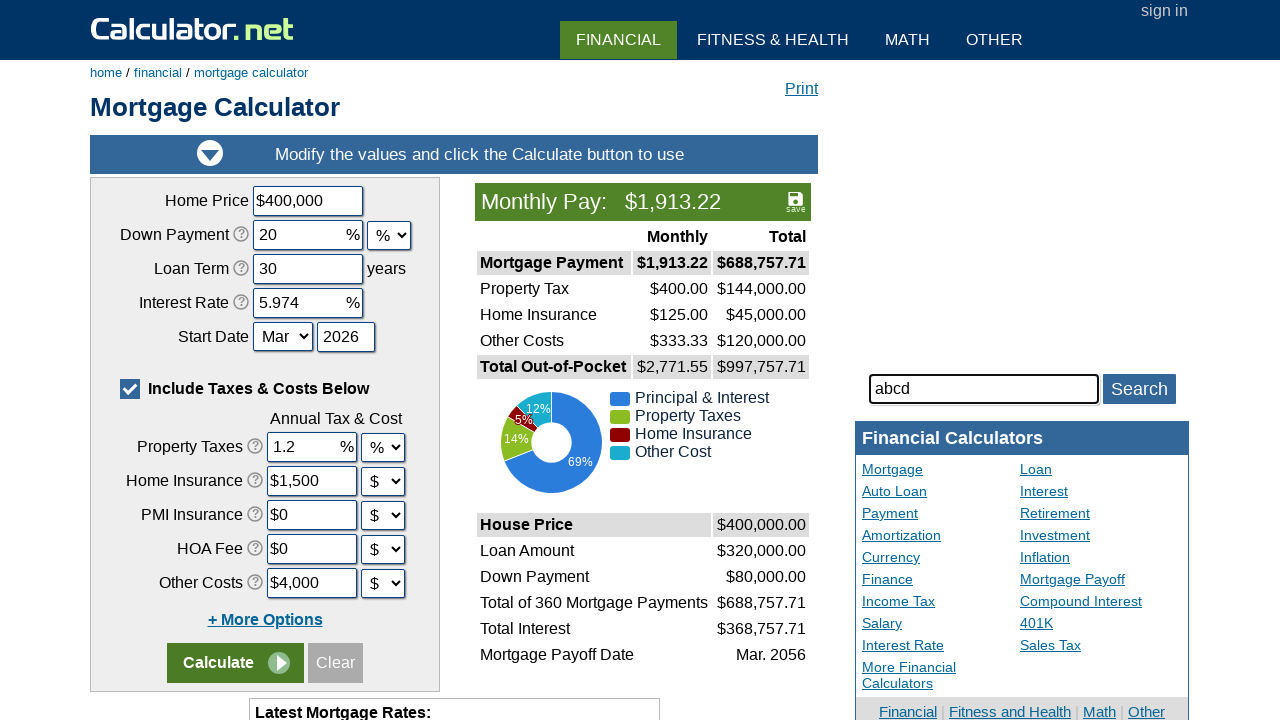

Verified body element exists
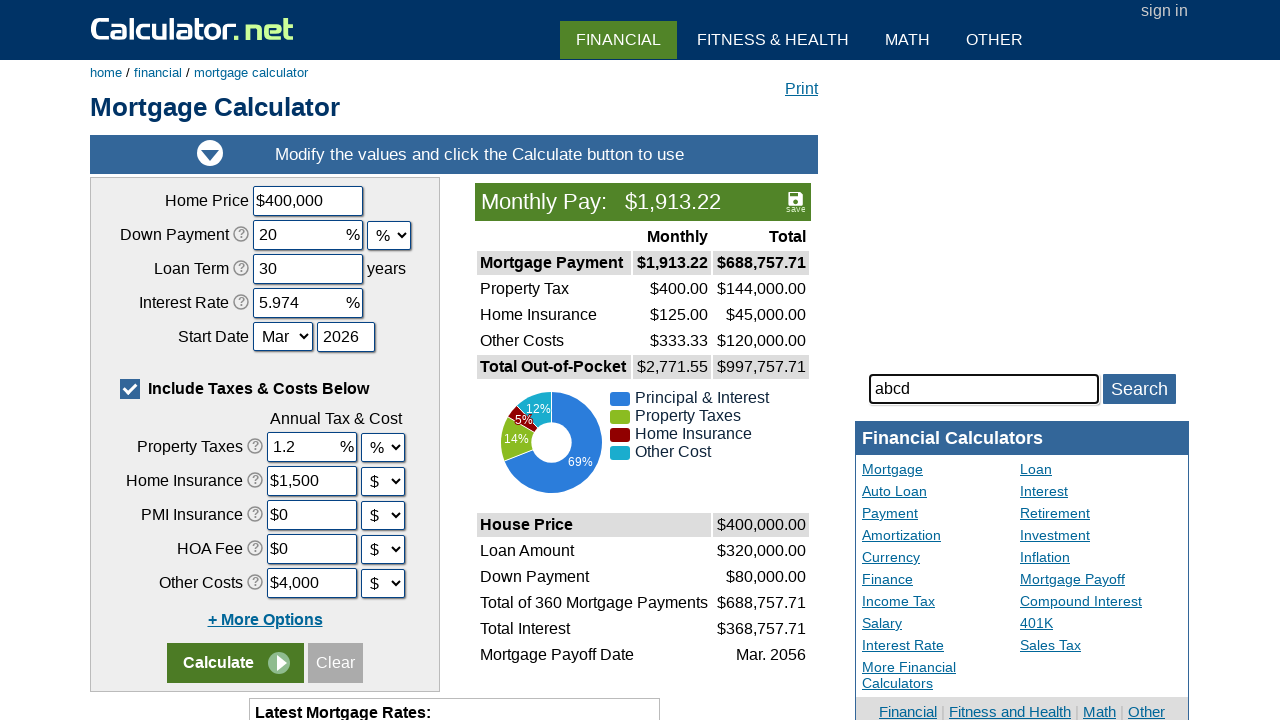

Clicked on 'about us' link at (397, 685) on a:text-is('about us')
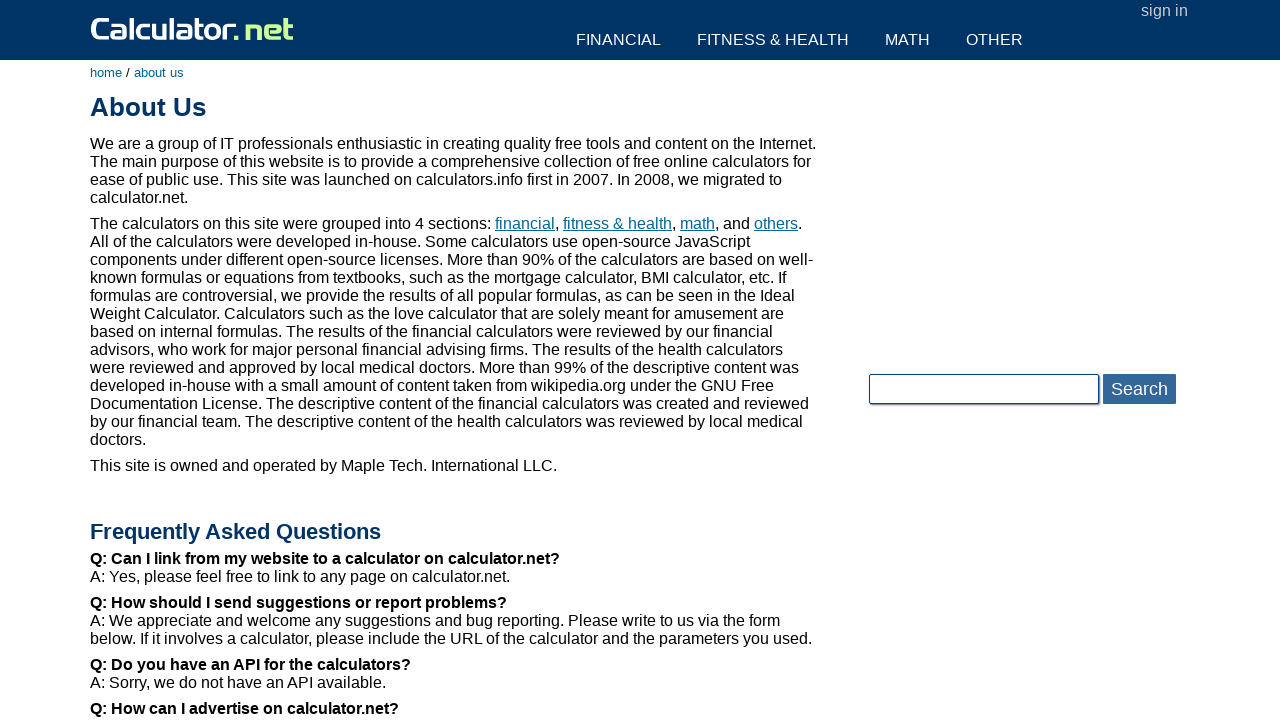

Waited for page to load (domcontentloaded state)
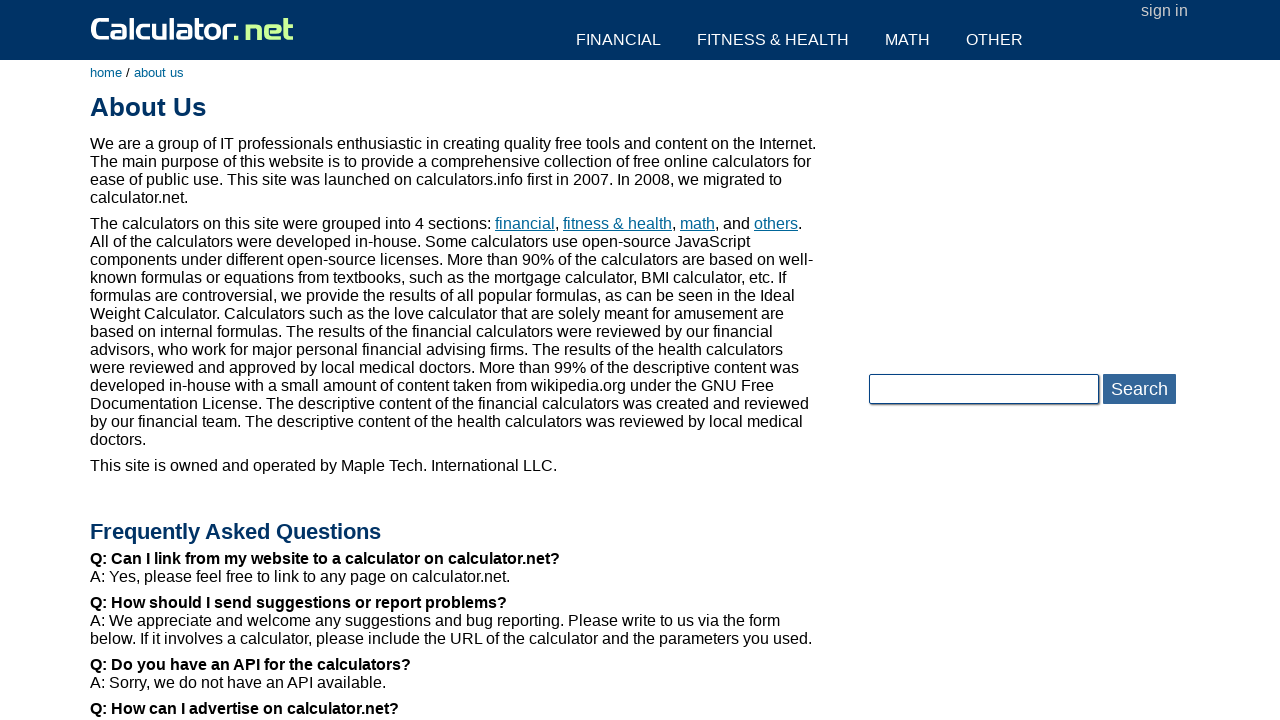

Verified privacy policy link exists on page
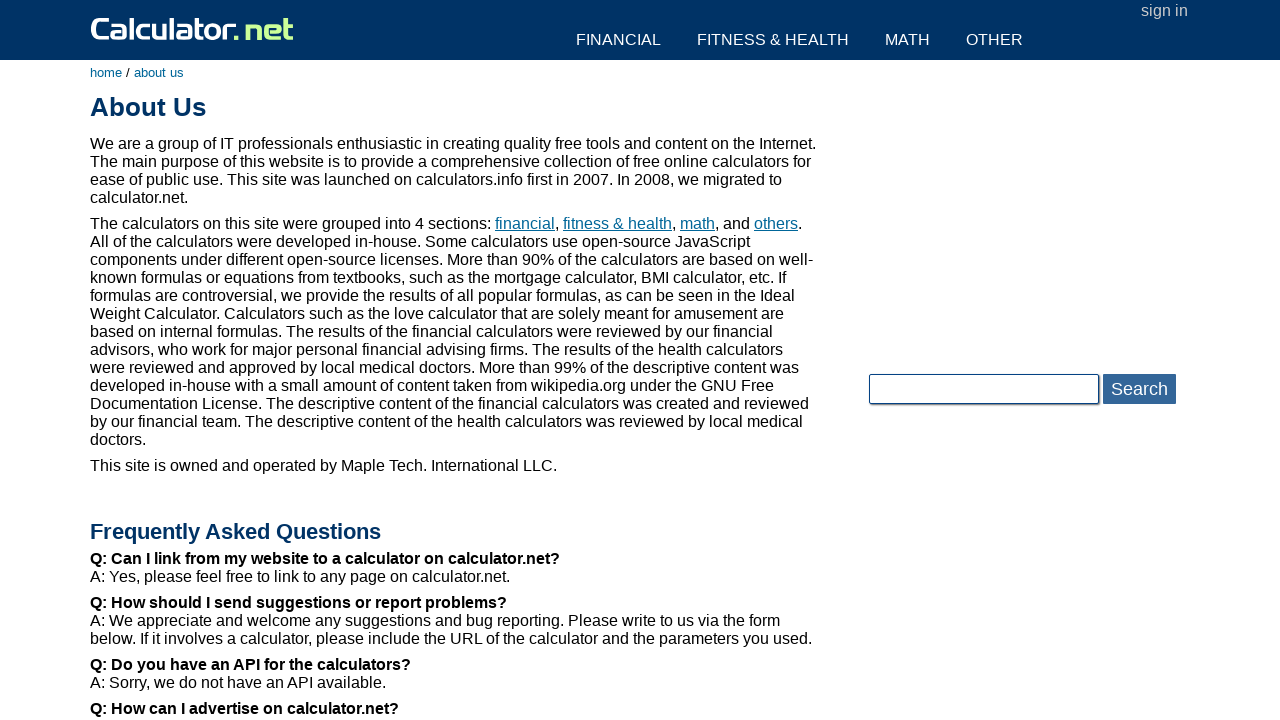

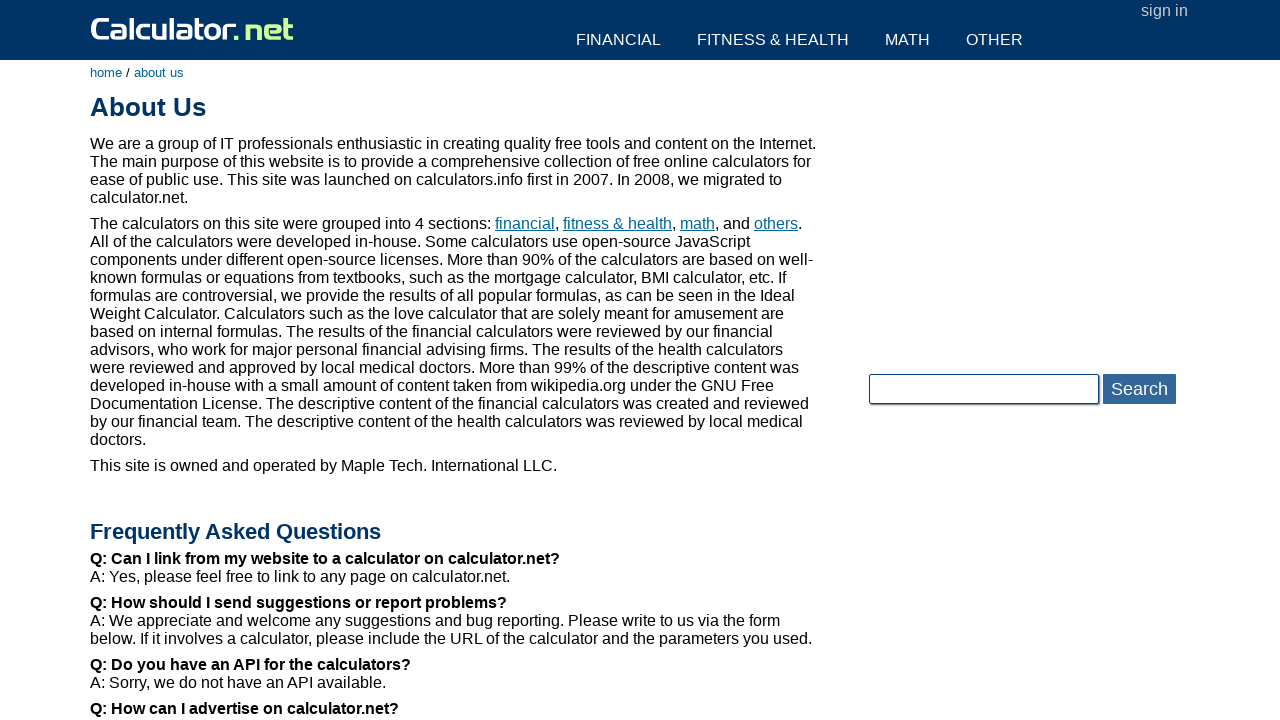